Verifies the picture upload element is present on the form

Starting URL: https://demoqa.com/automation-practice-form

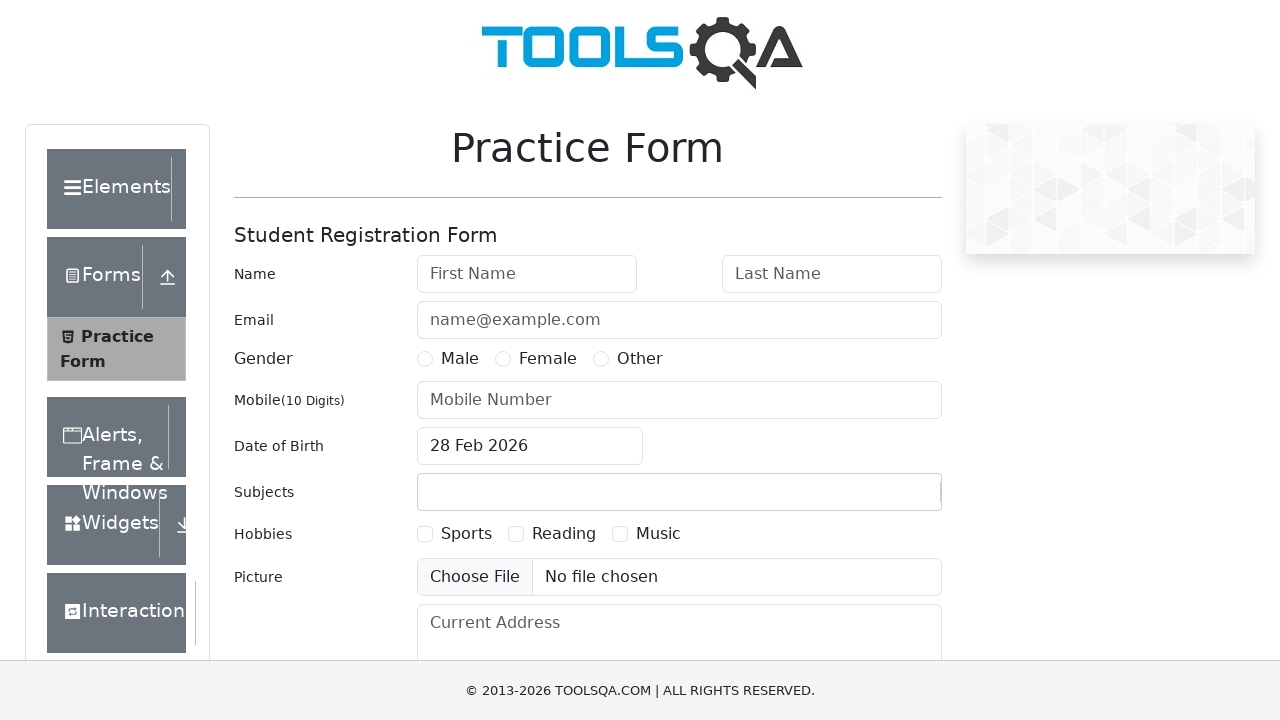

Picture upload element is visible on the form
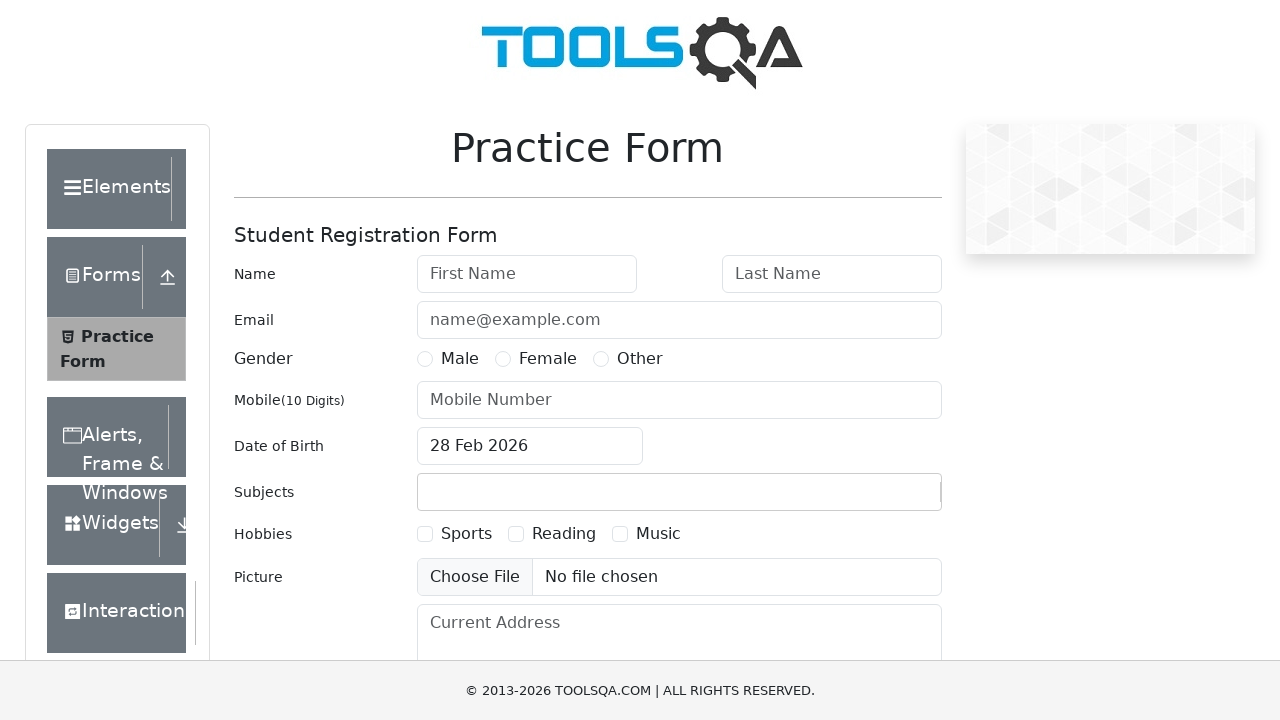

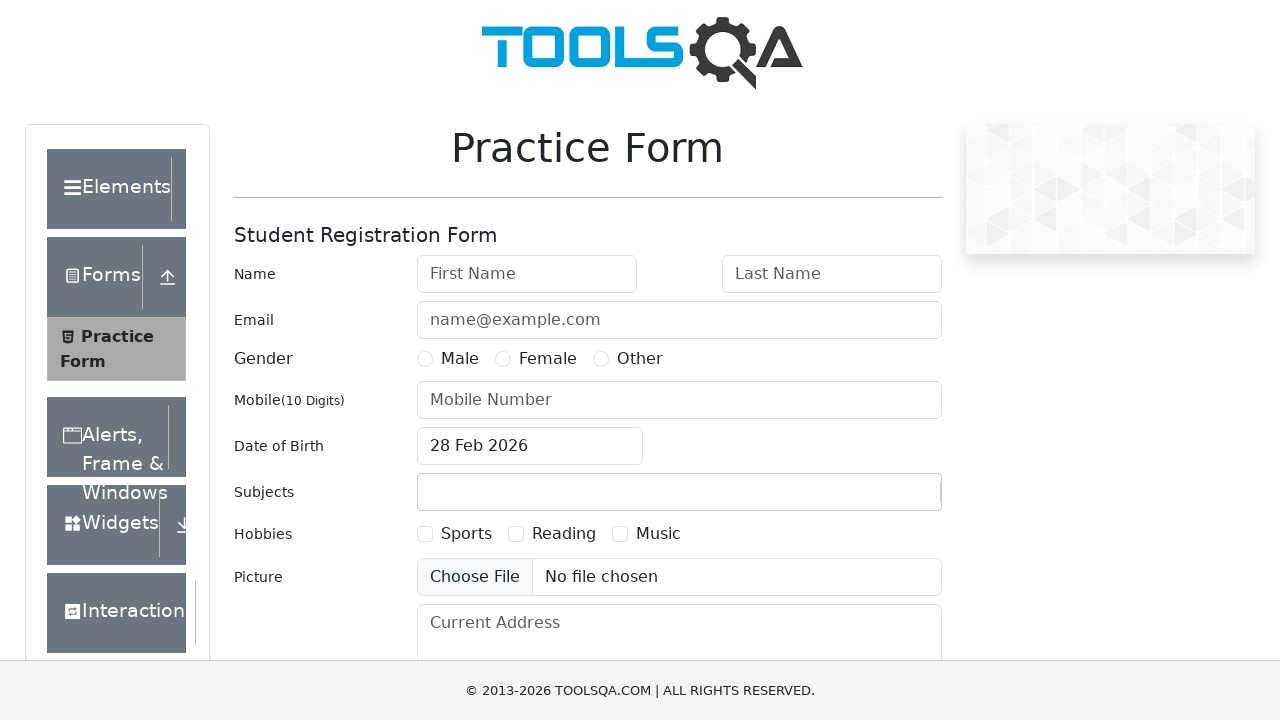